Tests the unrealperson.com website by scrolling down the page, clicking a success button, and then clicking an image-related button to interact with the AI-generated face generator.

Starting URL: https://www.unrealperson.com/

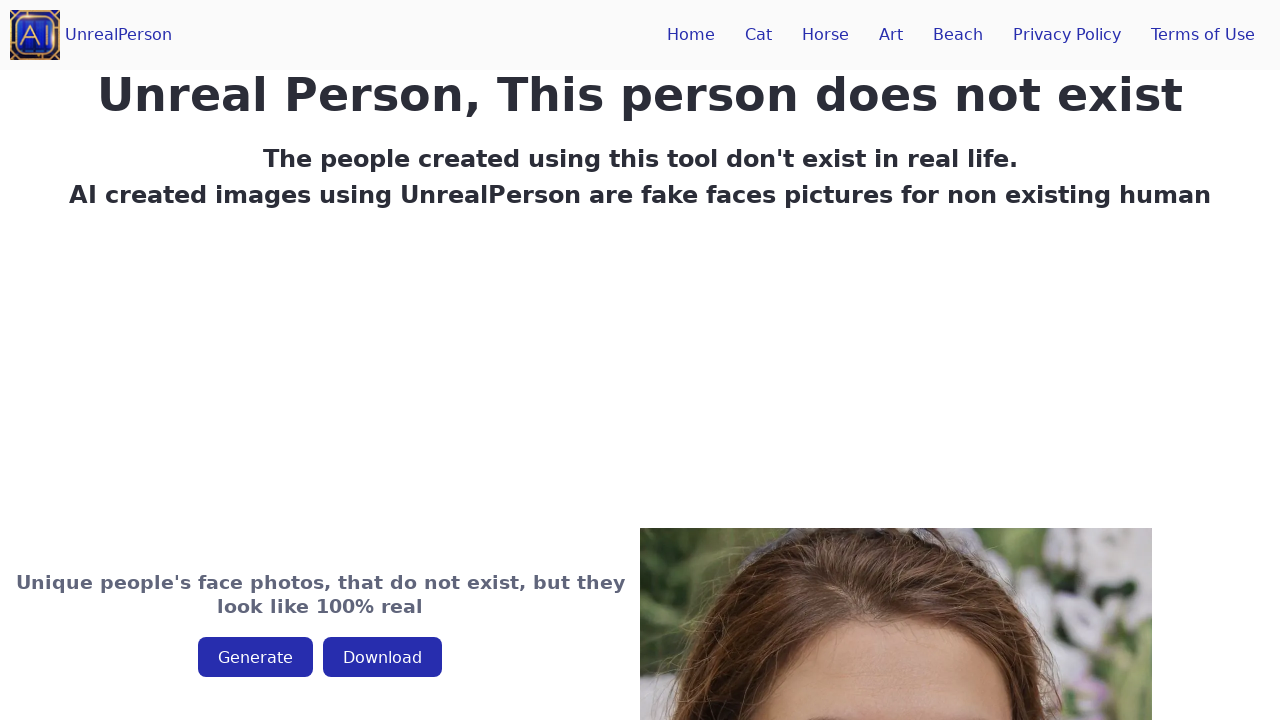

Scrolled down the page by 400 pixels
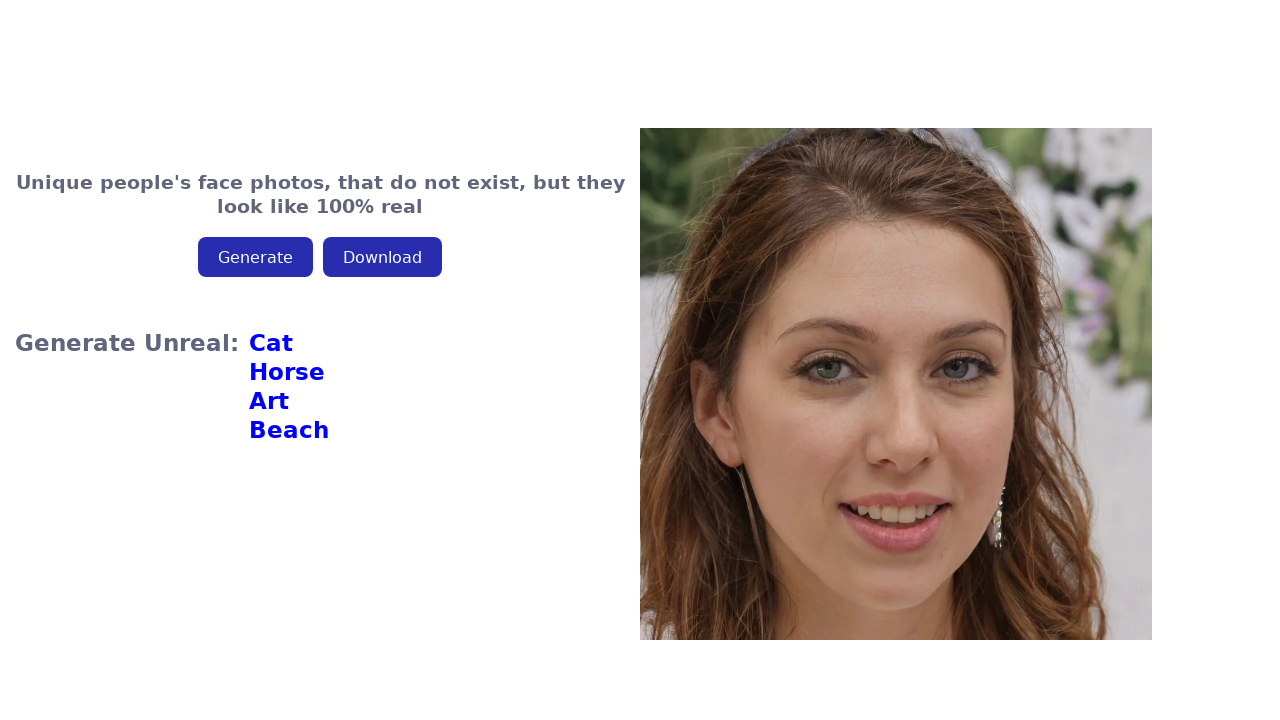

Clicked the success button to generate AI face at (255, 257) on .p-button-success
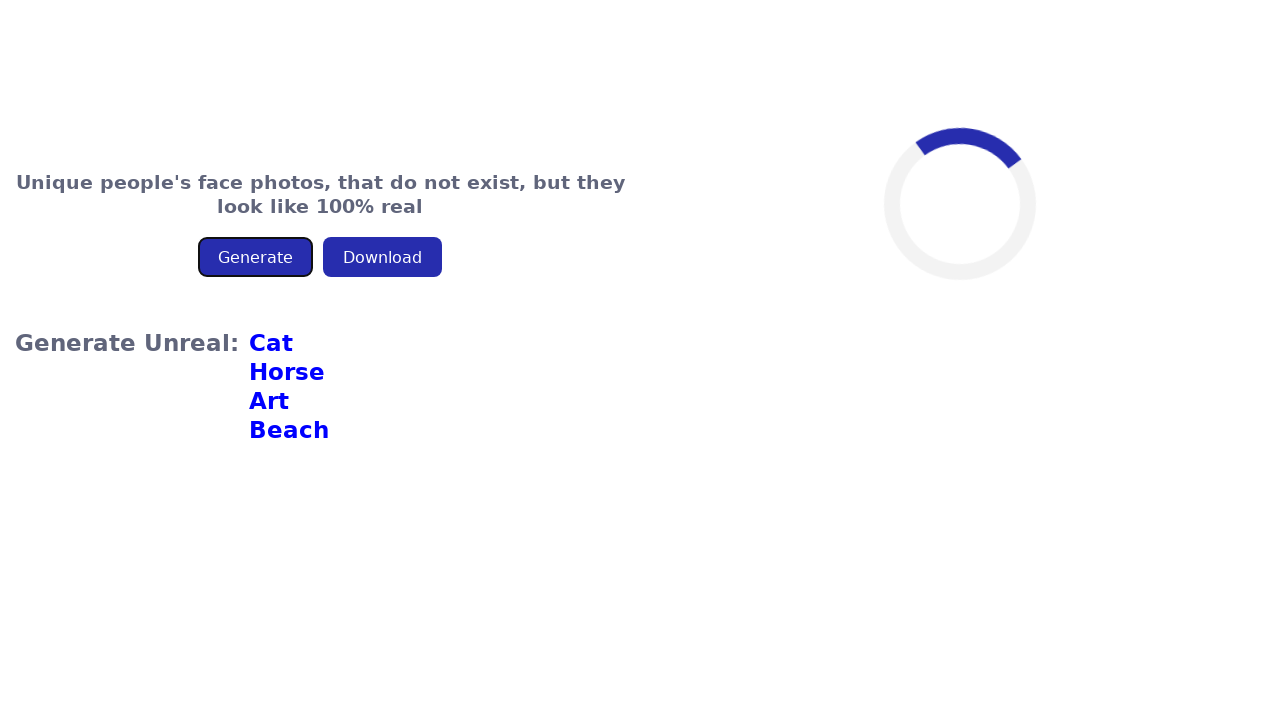

Waited 3 seconds for content to load
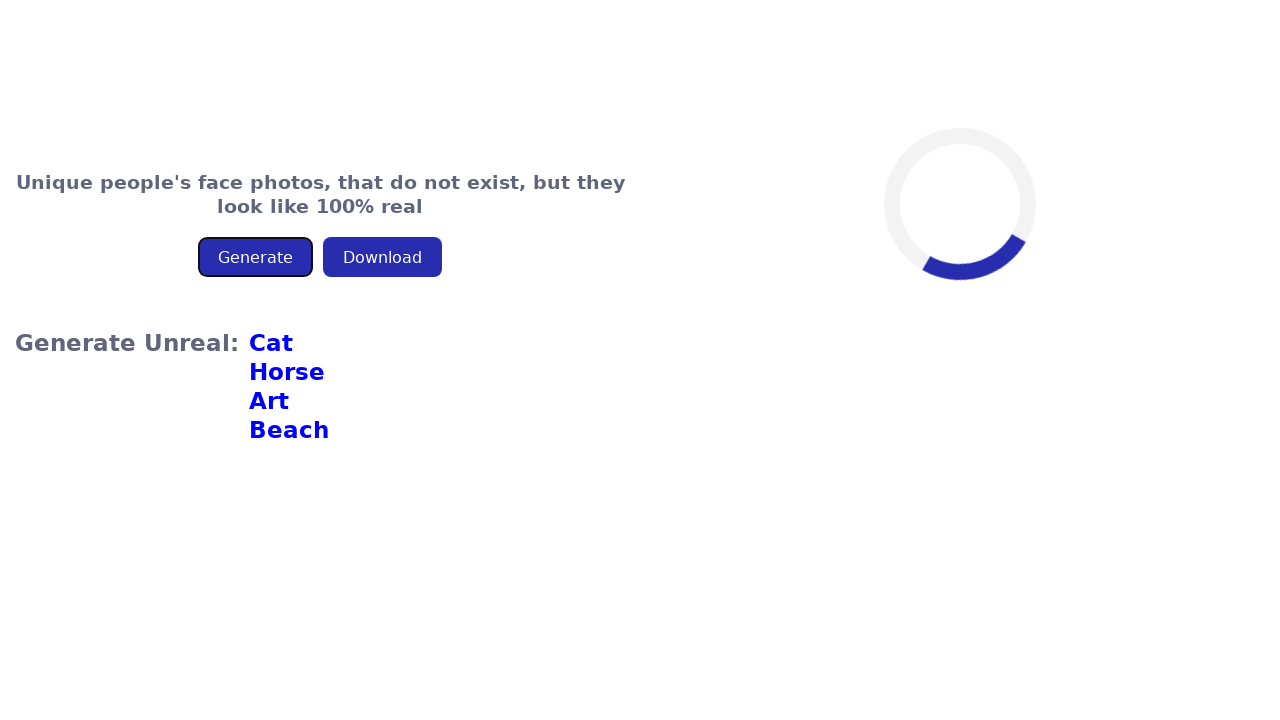

Clicked the image action button at (383, 257) on xpath=//*[@id="app"]/div/div/div[2]/div[2]/div[1]/div[1]/button[2]
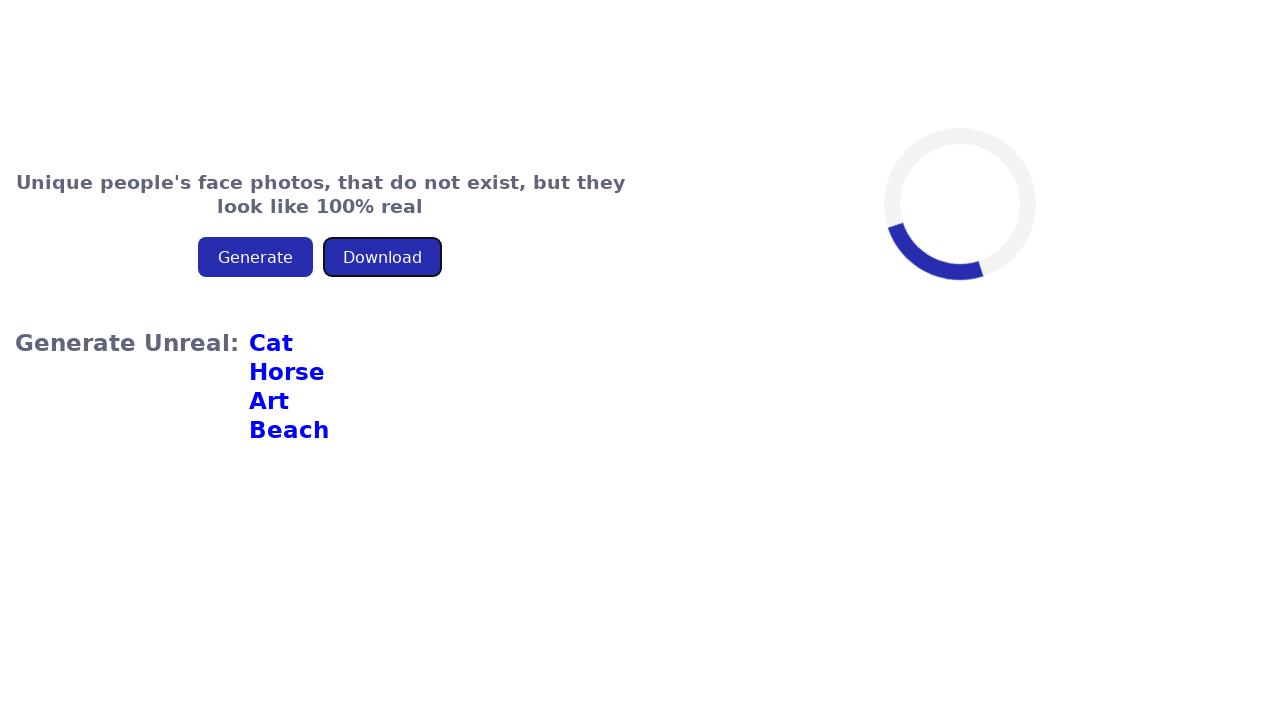

Waited 2 seconds for action to complete
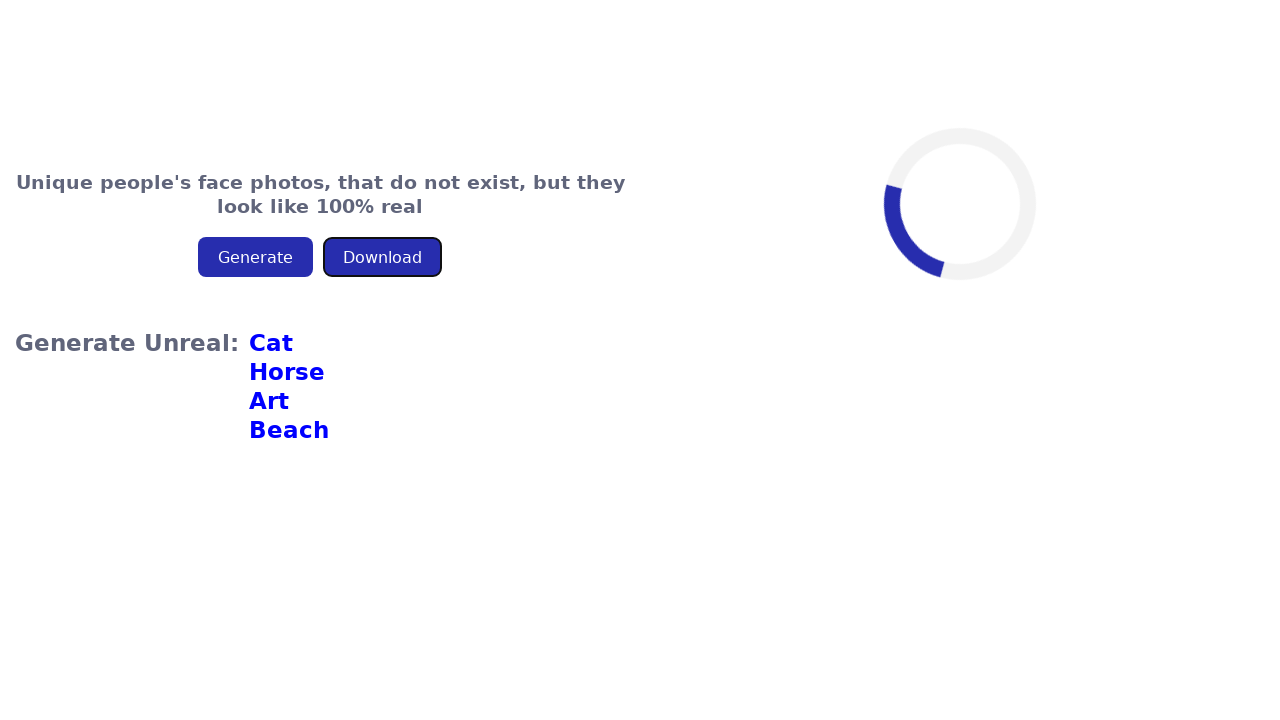

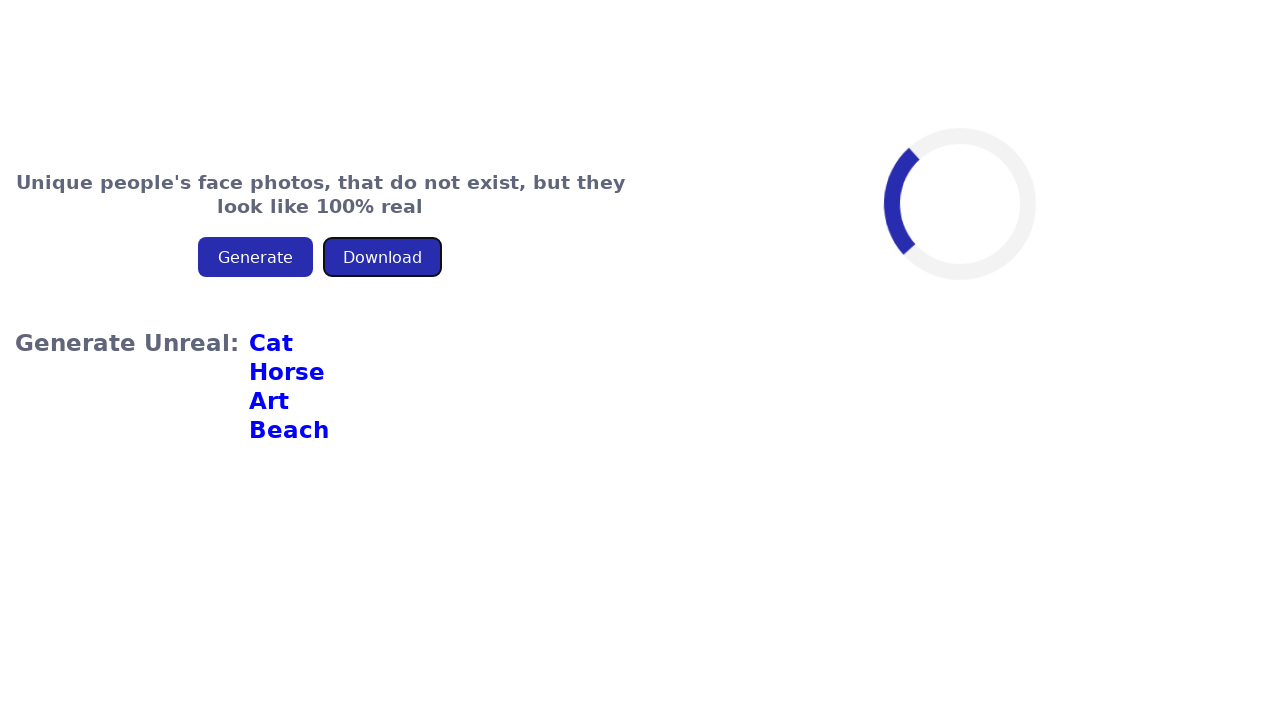